Tests unchecking multiple checkboxes on a practice form using different Playwright methods after first checking them

Starting URL: https://demoqa.com/automation-practice-form

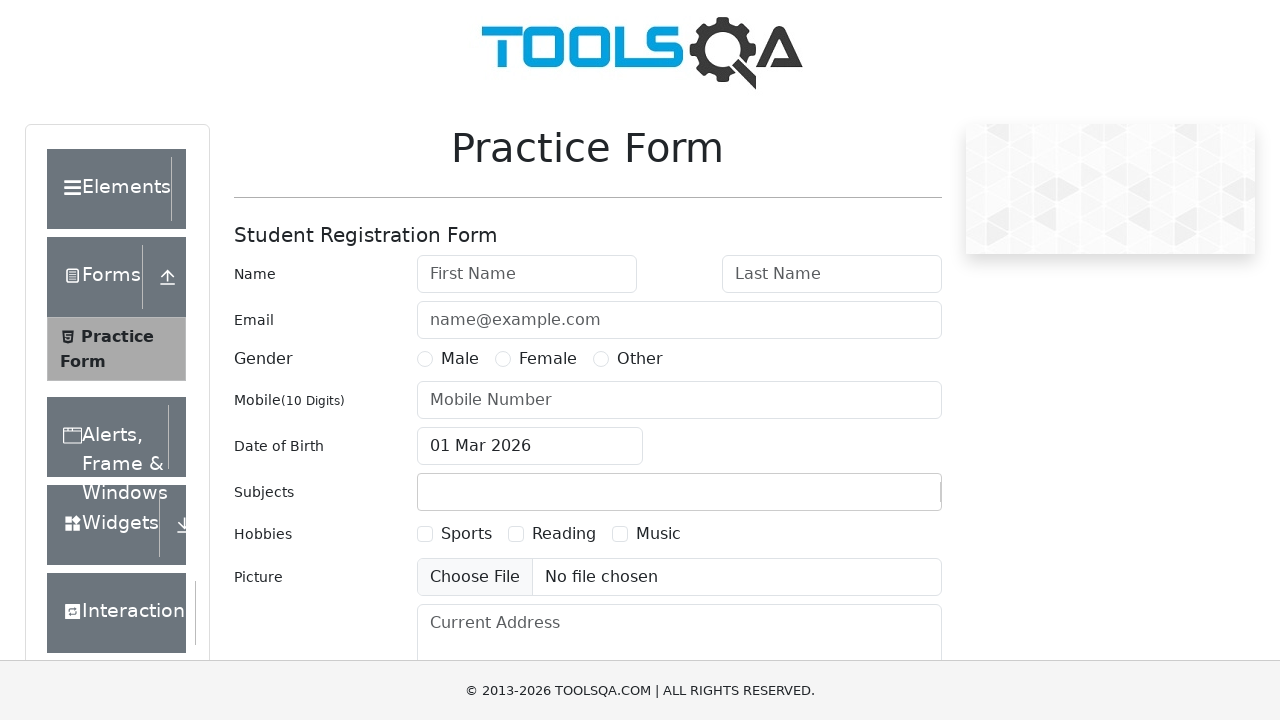

Checked Sports checkbox by clicking locator at (466, 534) on text=Sports
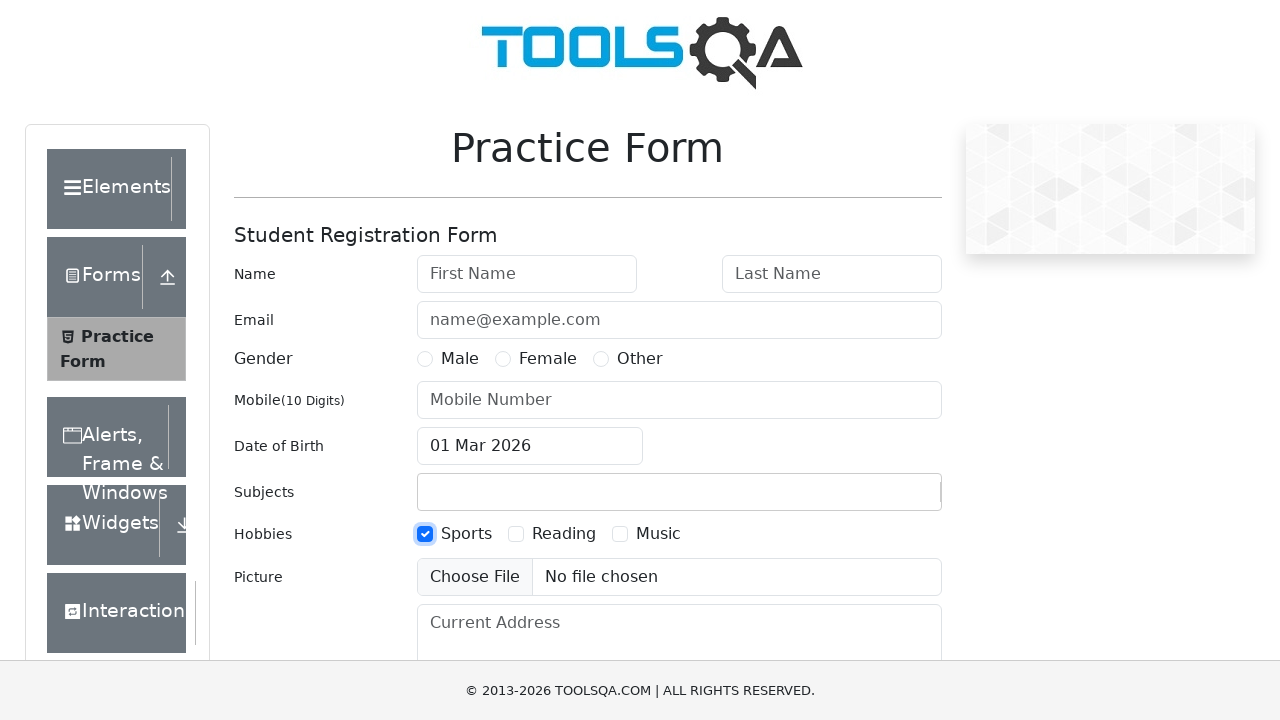

Checked Reading checkbox using check() method at (564, 534) on text=Reading
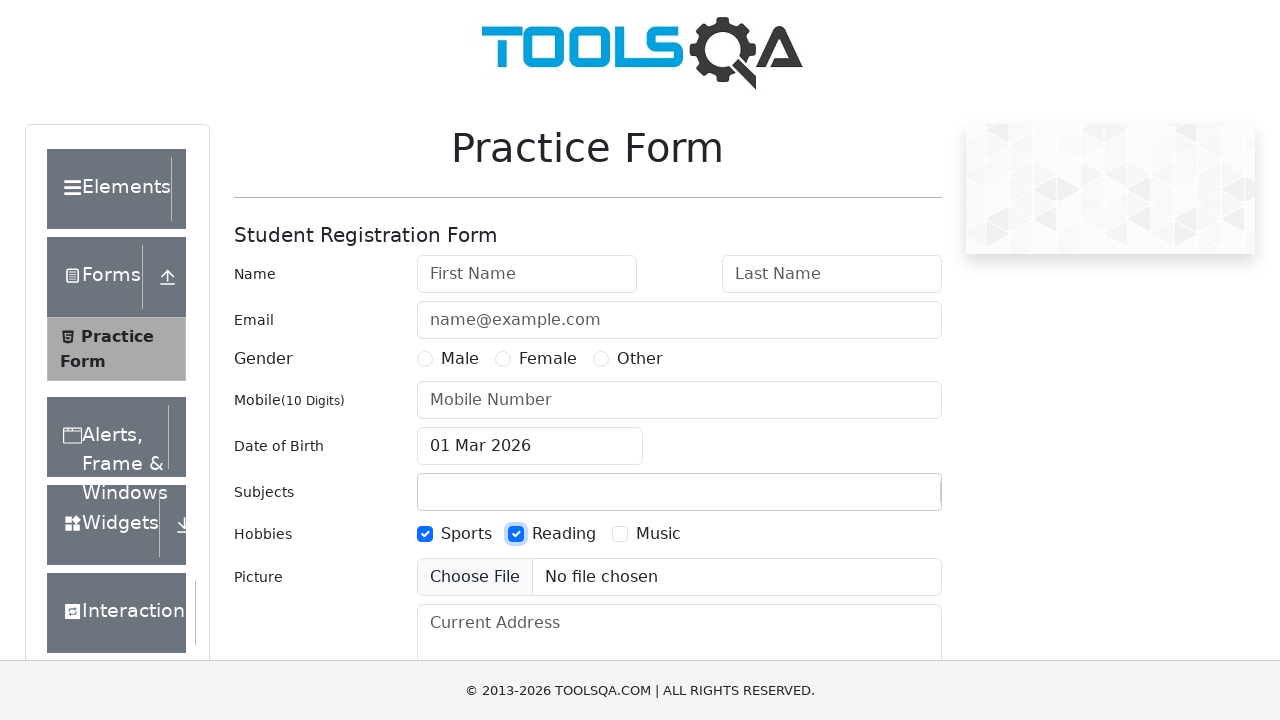

Checked Music checkbox using locator check() method at (658, 534) on text=Music
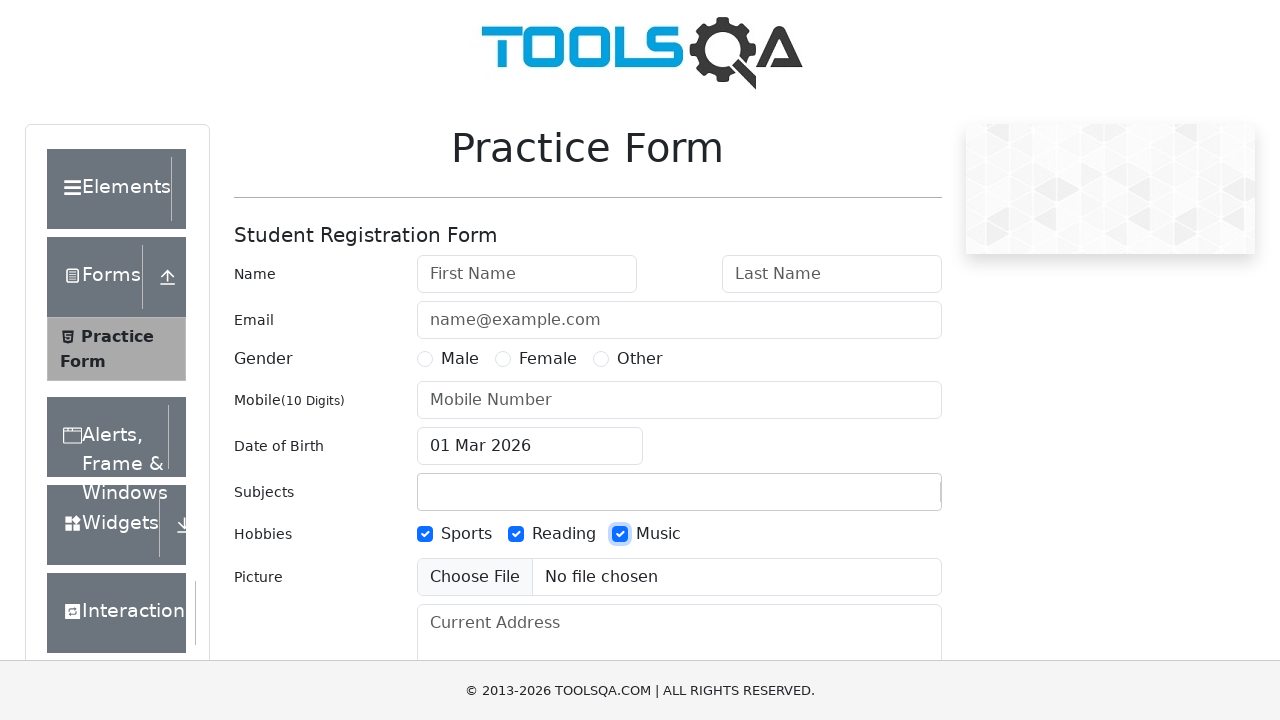

Unchecked Sports checkbox by clicking locator at (466, 534) on text=Sports
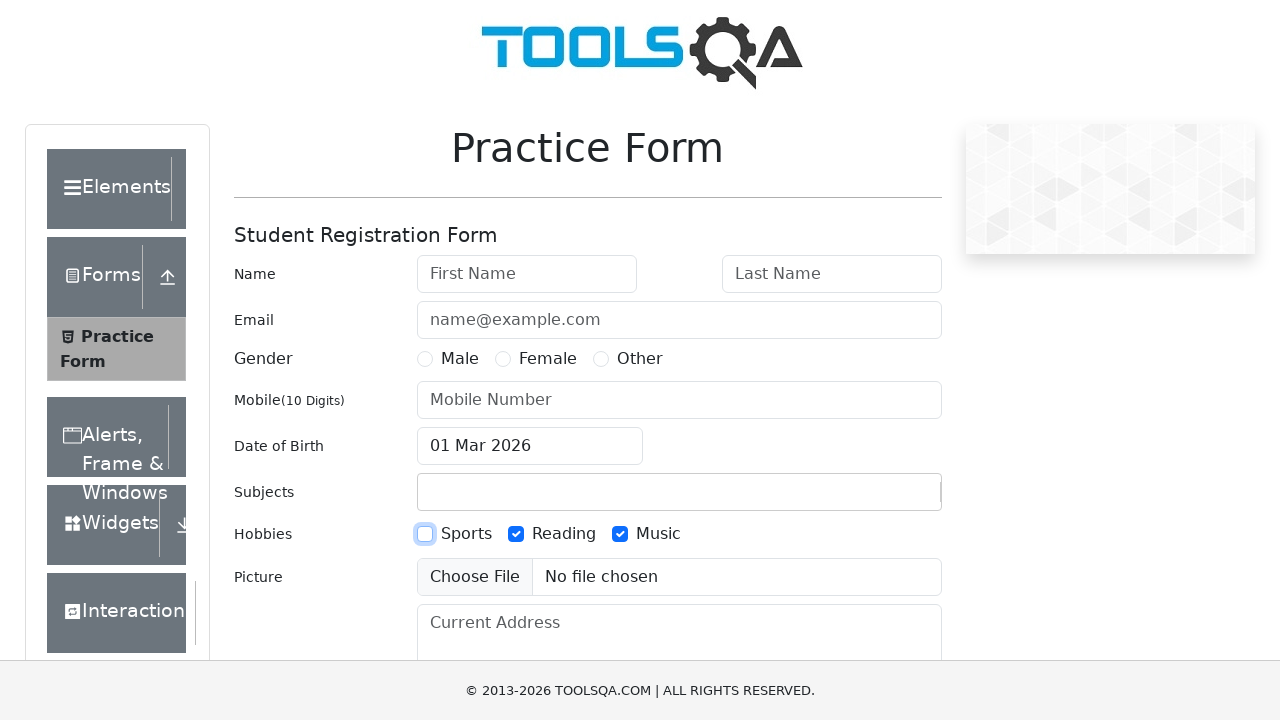

Unchecked Reading checkbox using uncheck() method at (564, 534) on text=Reading
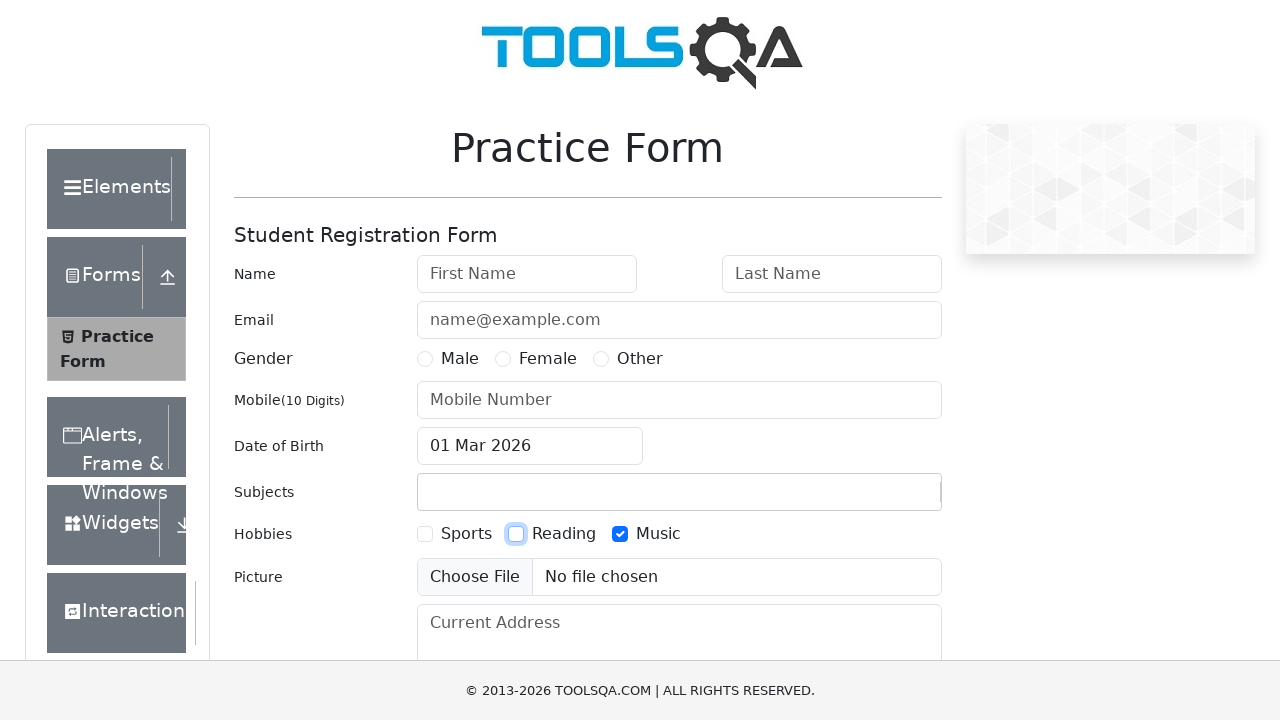

Unchecked Music checkbox using locator uncheck() method at (658, 534) on text=Music
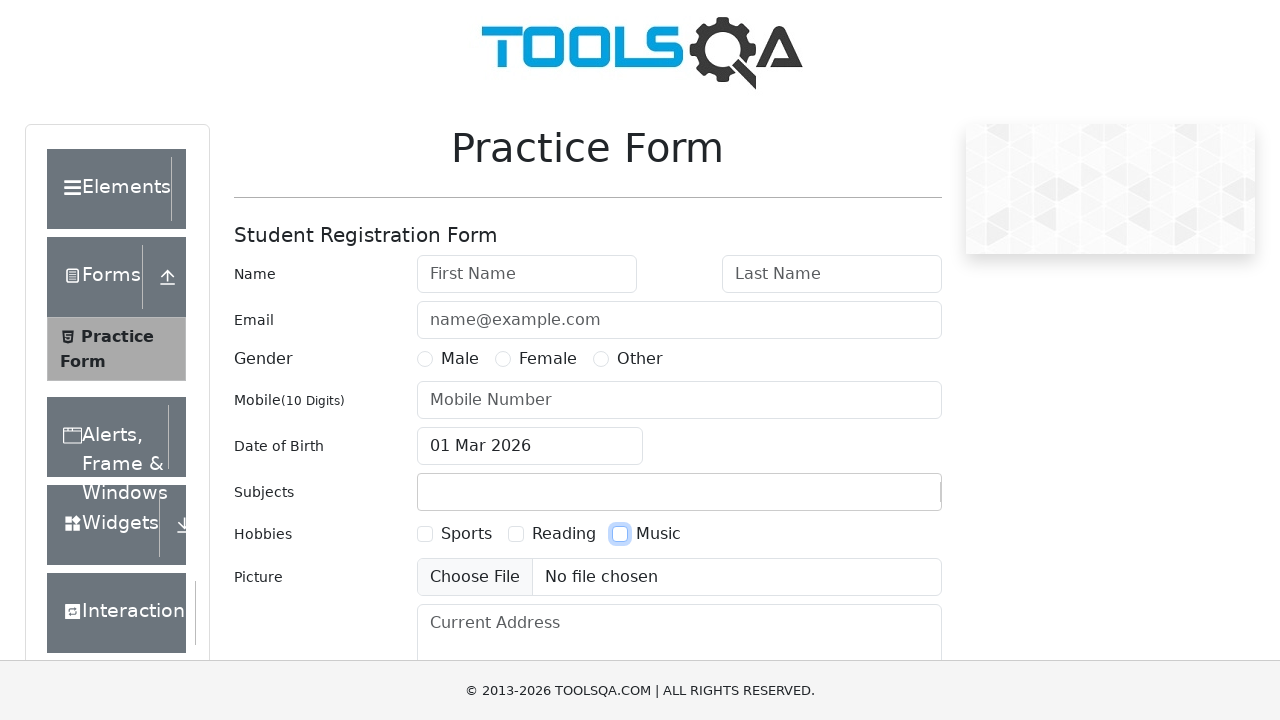

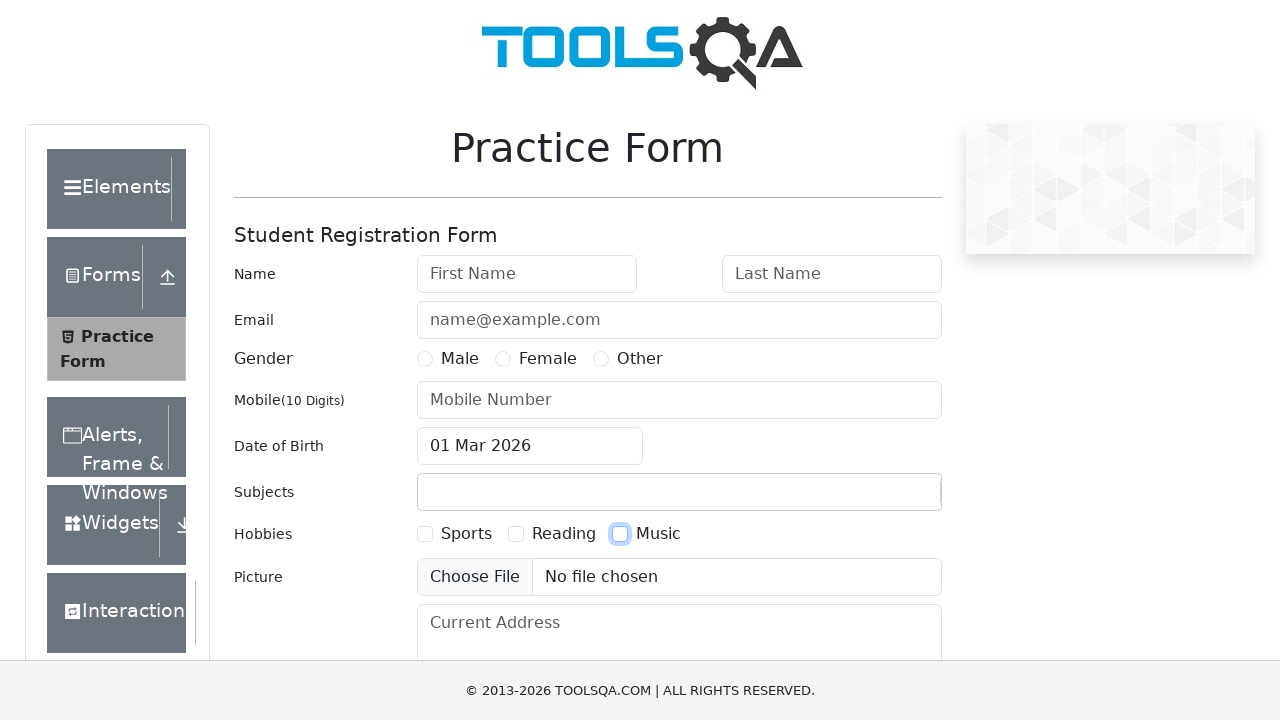